Tests navigation from Quick start page to the Selenide examples GitHub organization by clicking the link and verifying the GitHub page loads.

Starting URL: https://selenide.org/quick-start.html

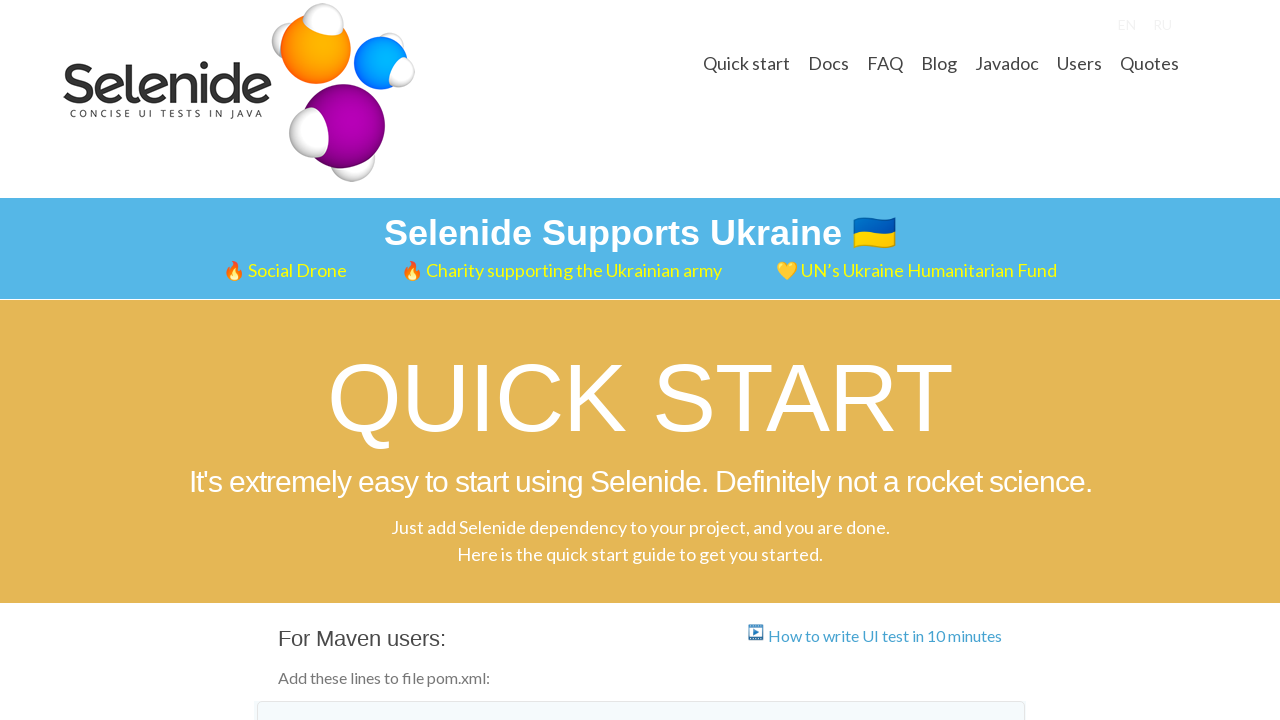

Located Selenide examples link element
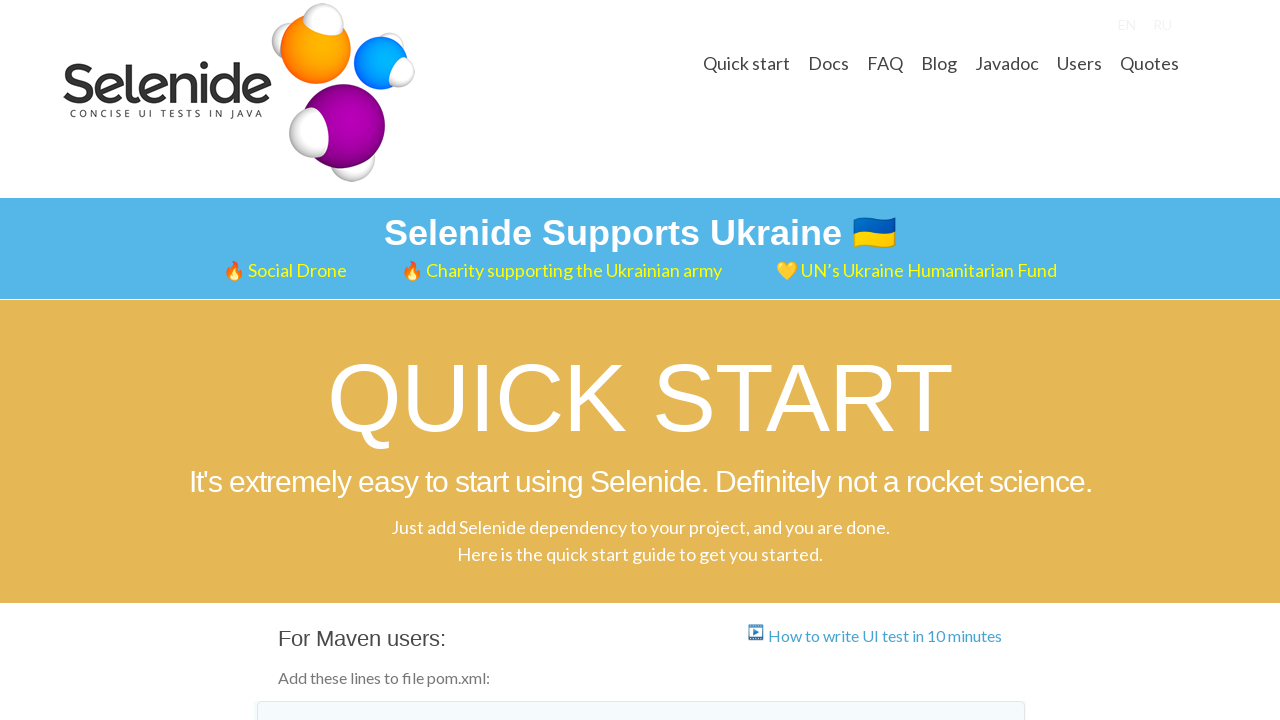

Verified Selenide examples link has correct GitHub organization href
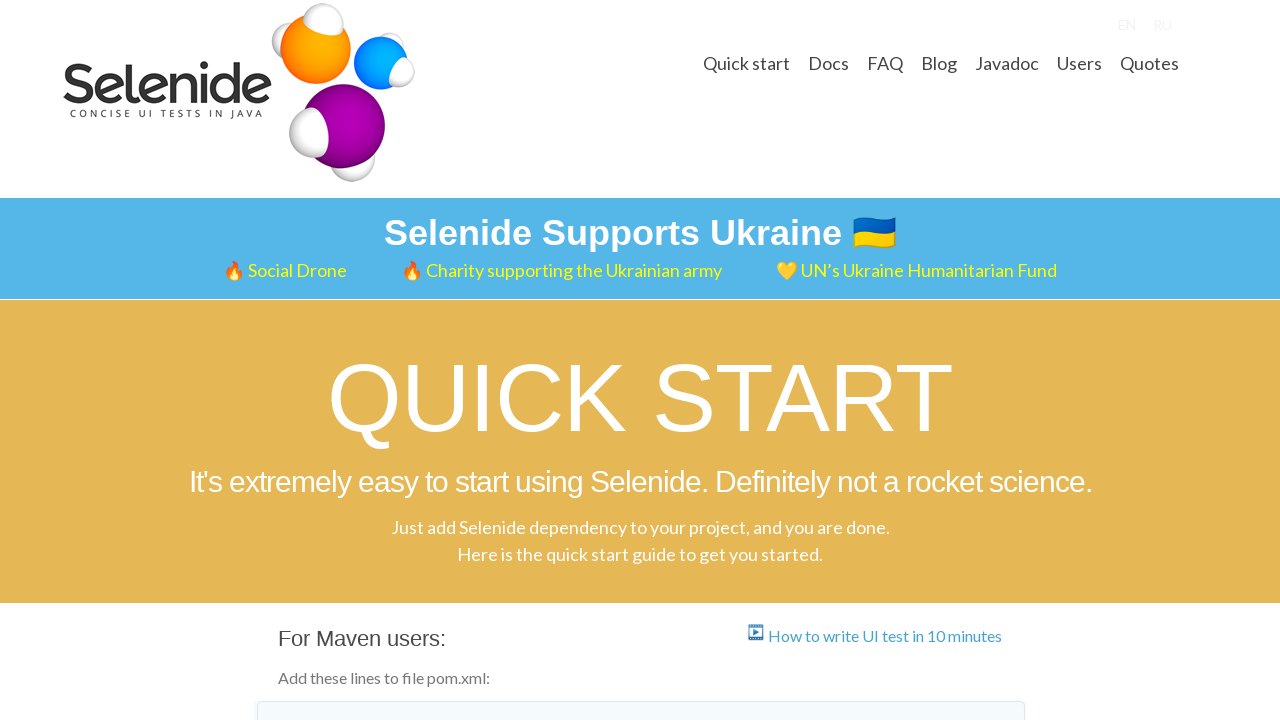

Clicked Selenide examples link to navigate to GitHub organization
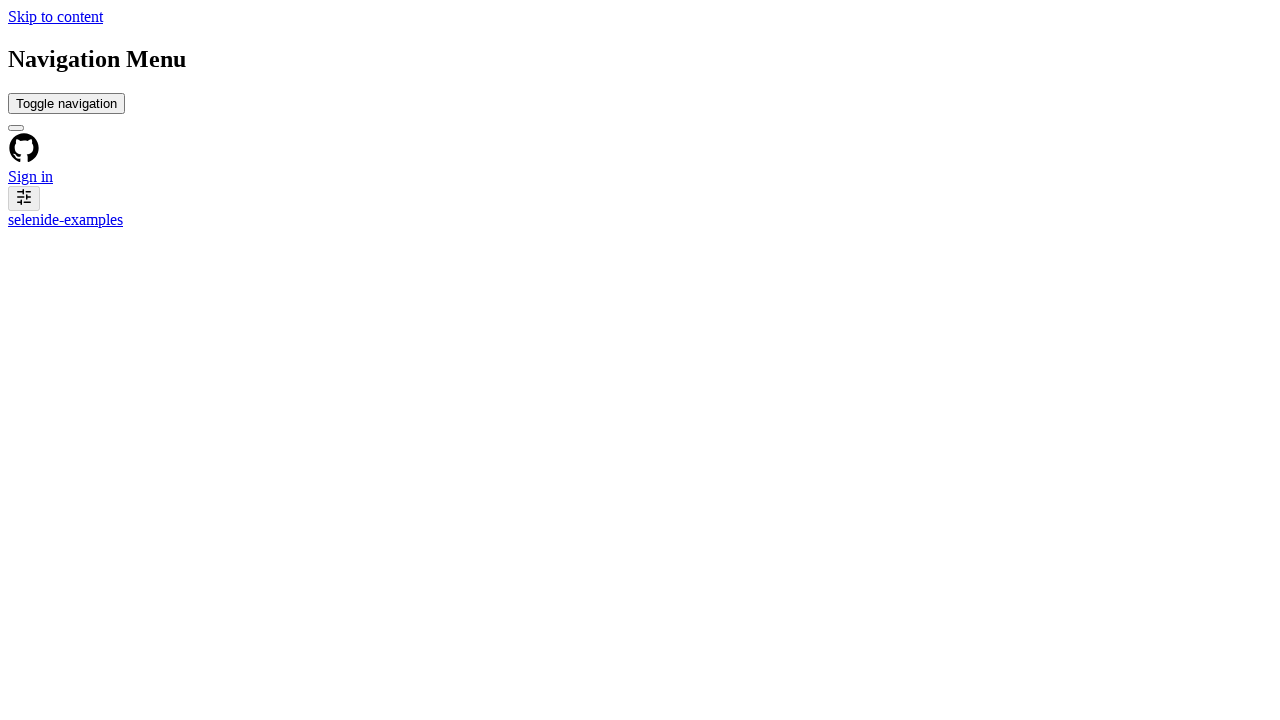

GitHub organization page loaded with orghead element present
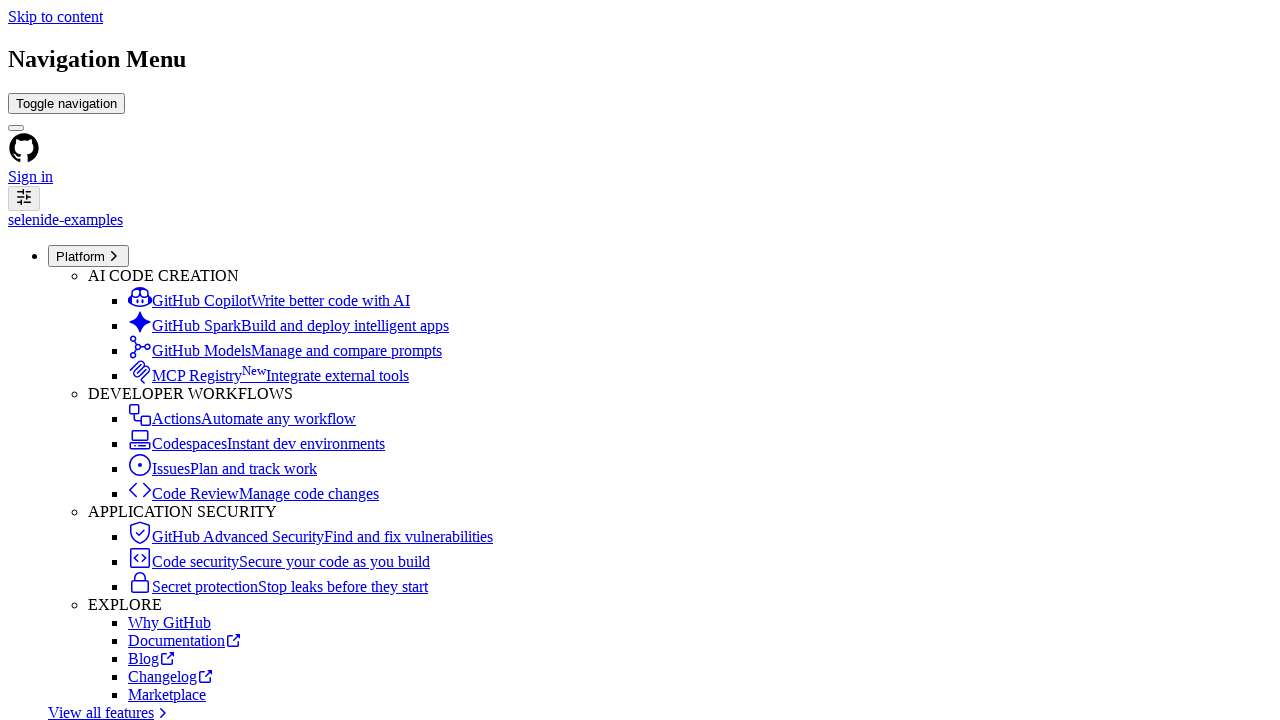

Verified GitHub organization page displays 'Selenide examples' in header
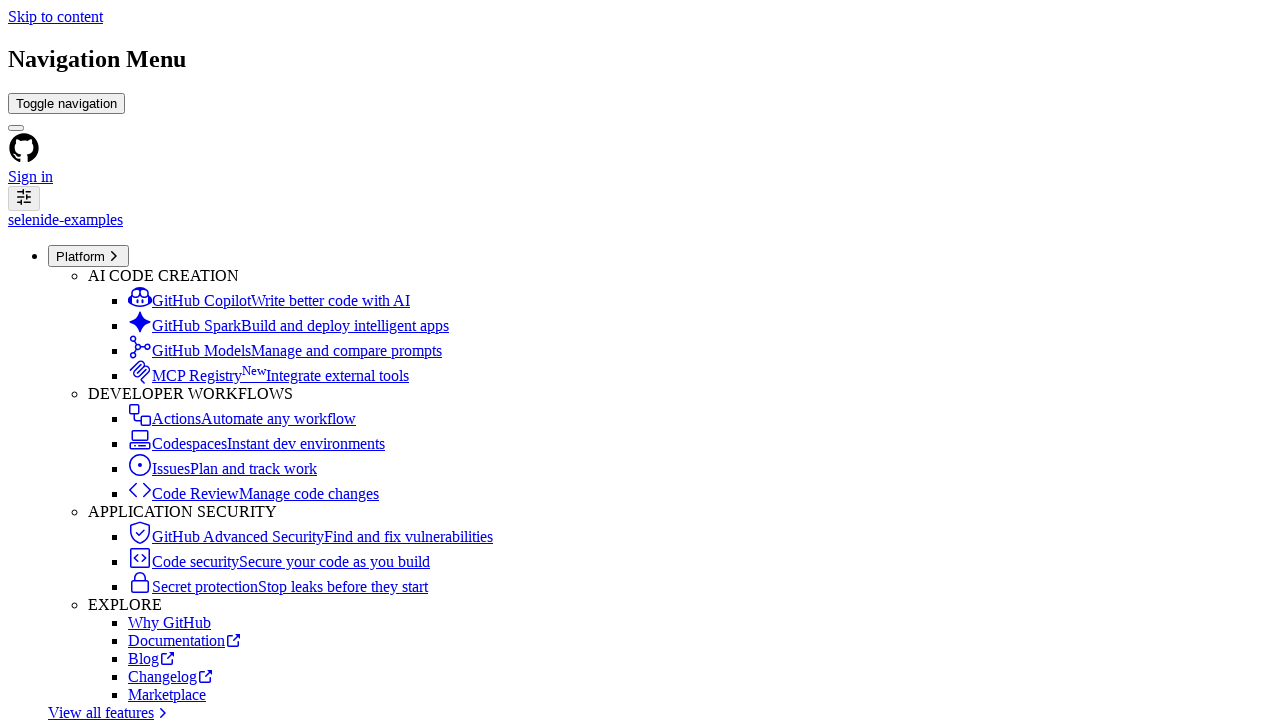

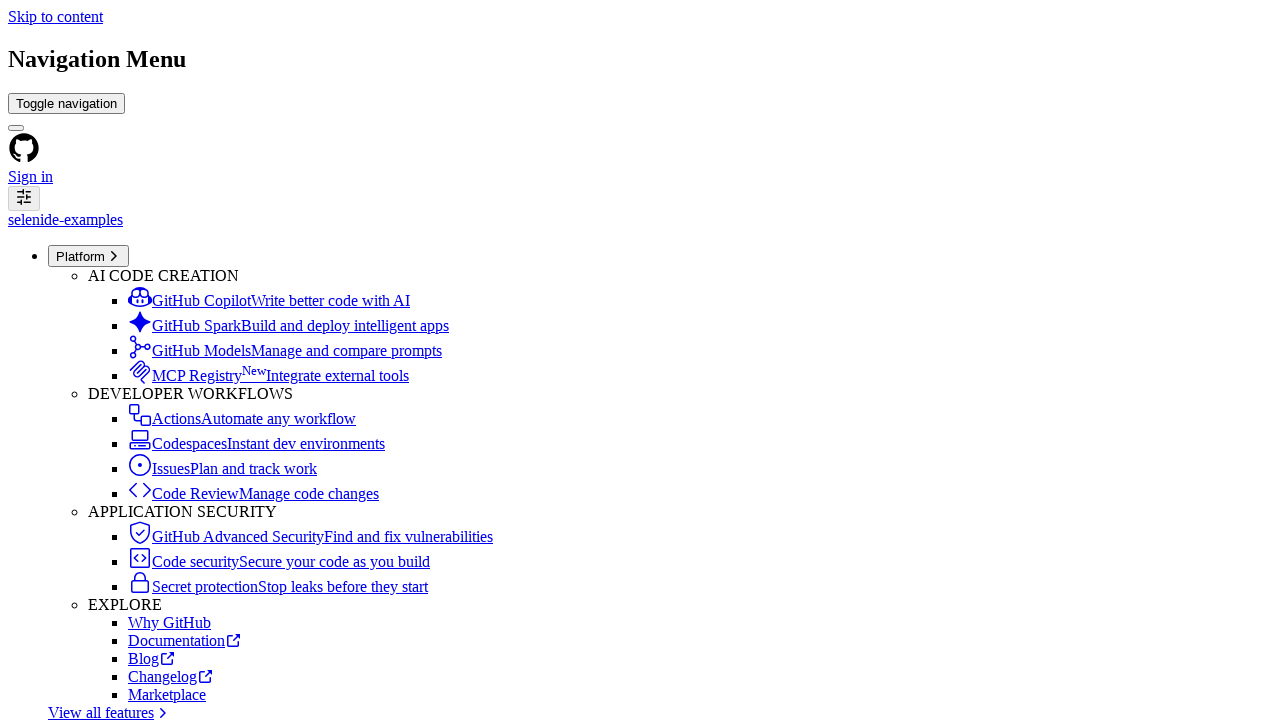